Tests the Alert Popup button by clicking it, verifying the alert text is "Hi there, pal!", and accepting the alert.

Starting URL: https://practice-automation.com/popups/

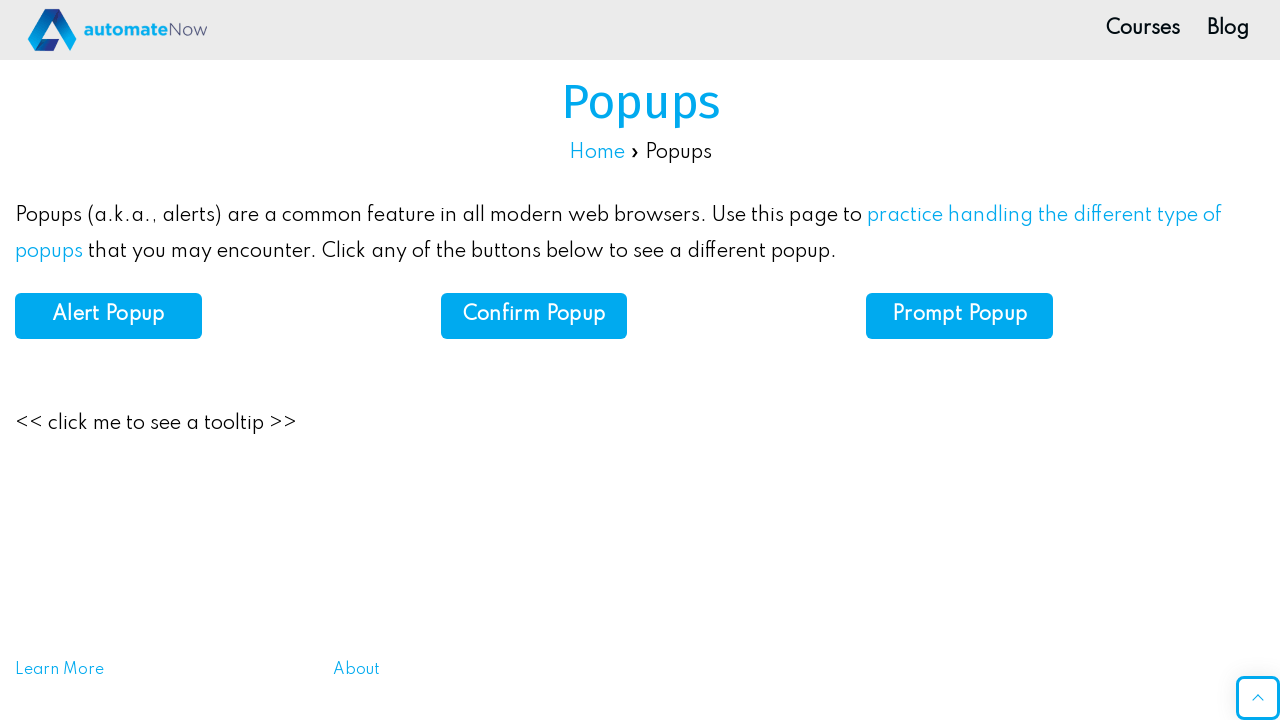

Clicked the Alert Popup button at (108, 316) on #alert
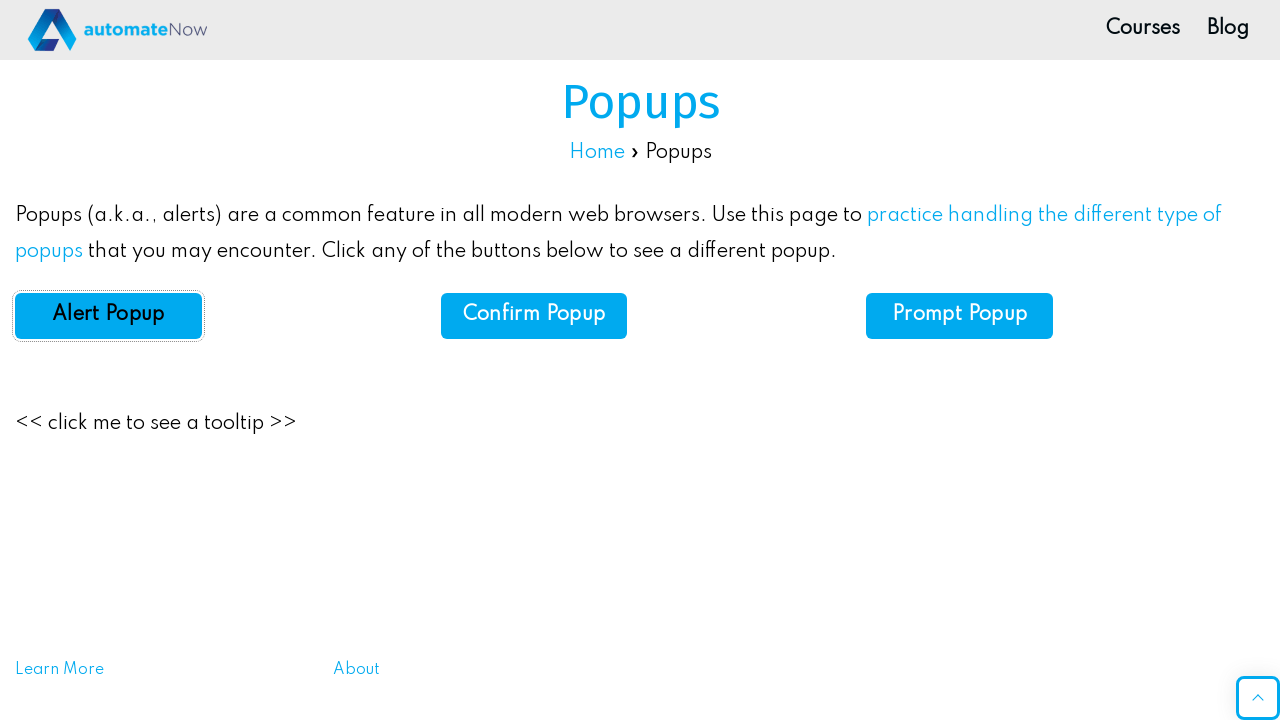

Set up initial dialog handler to accept alerts
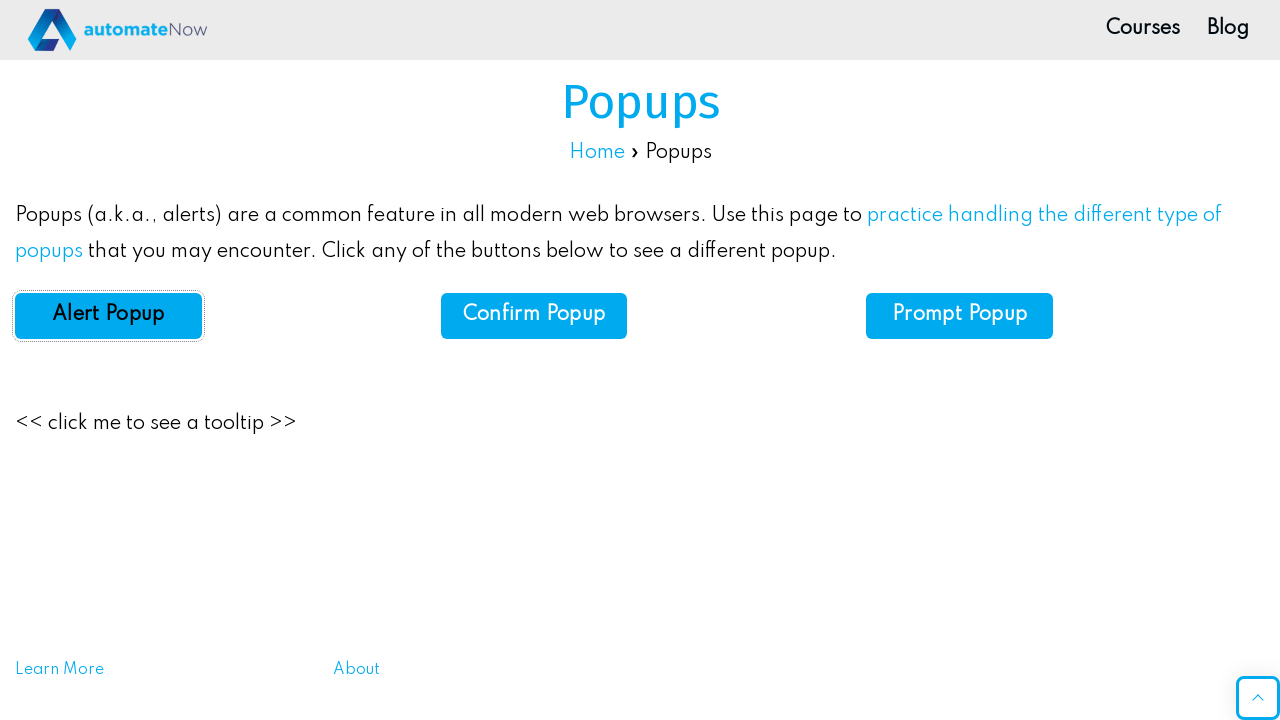

Registered dialog handler to verify alert message and accept it
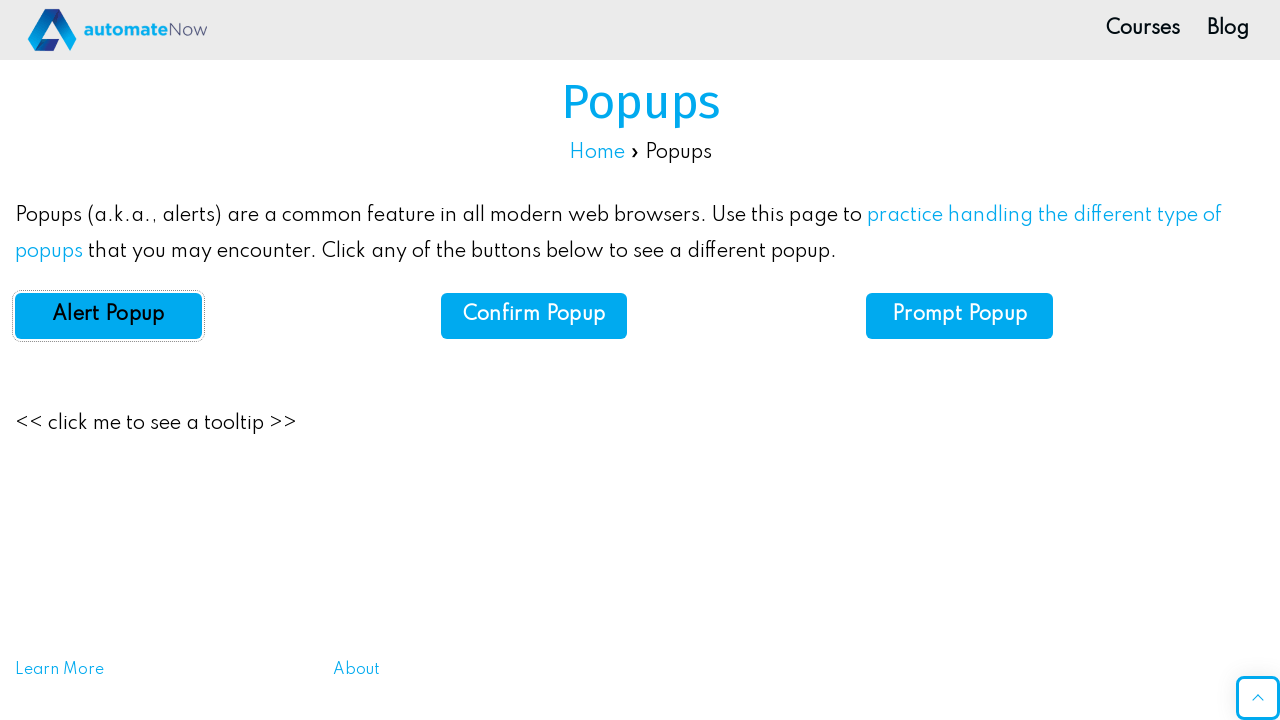

Clicked the Alert Popup button to trigger the alert at (108, 316) on #alert
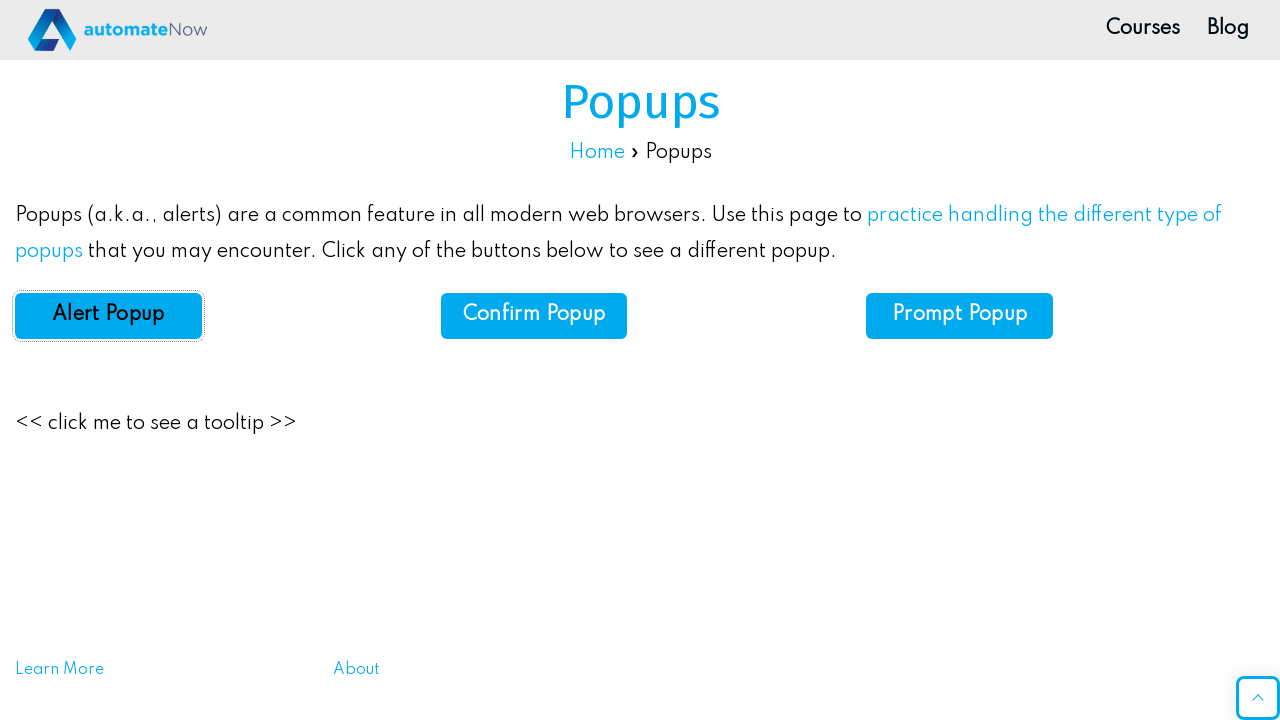

Waited 1000ms for alert dialog to be processed
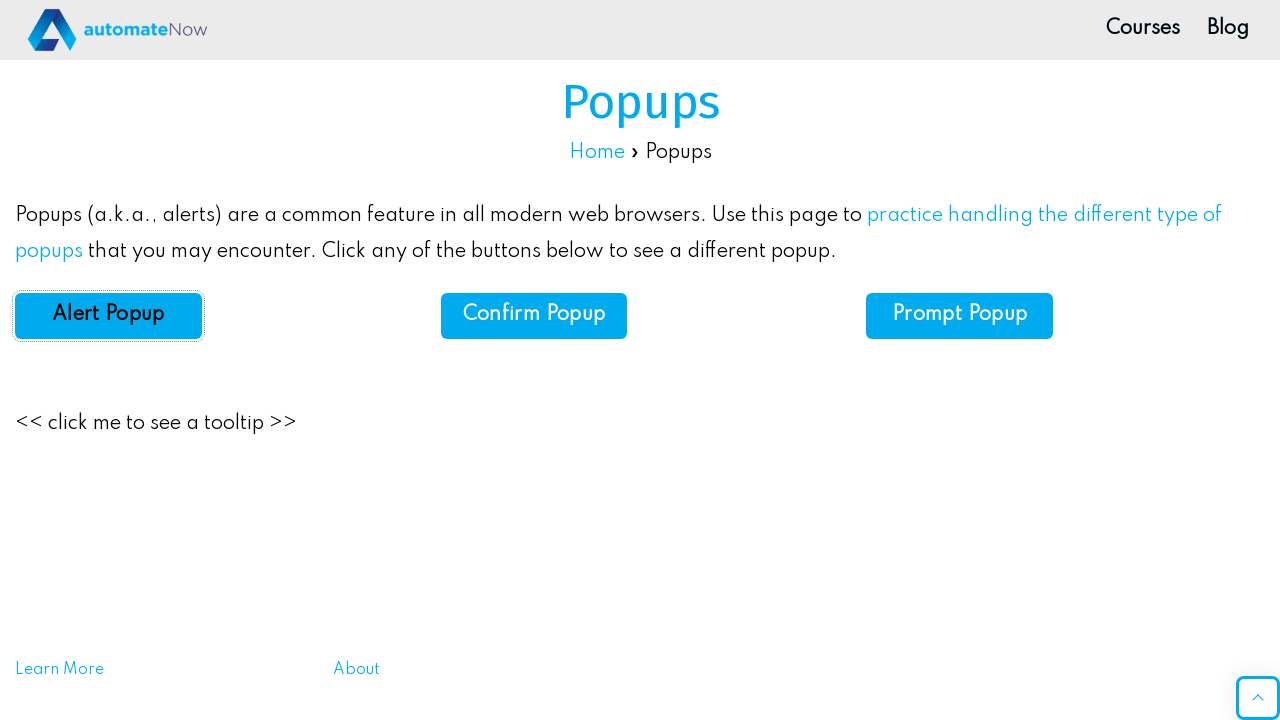

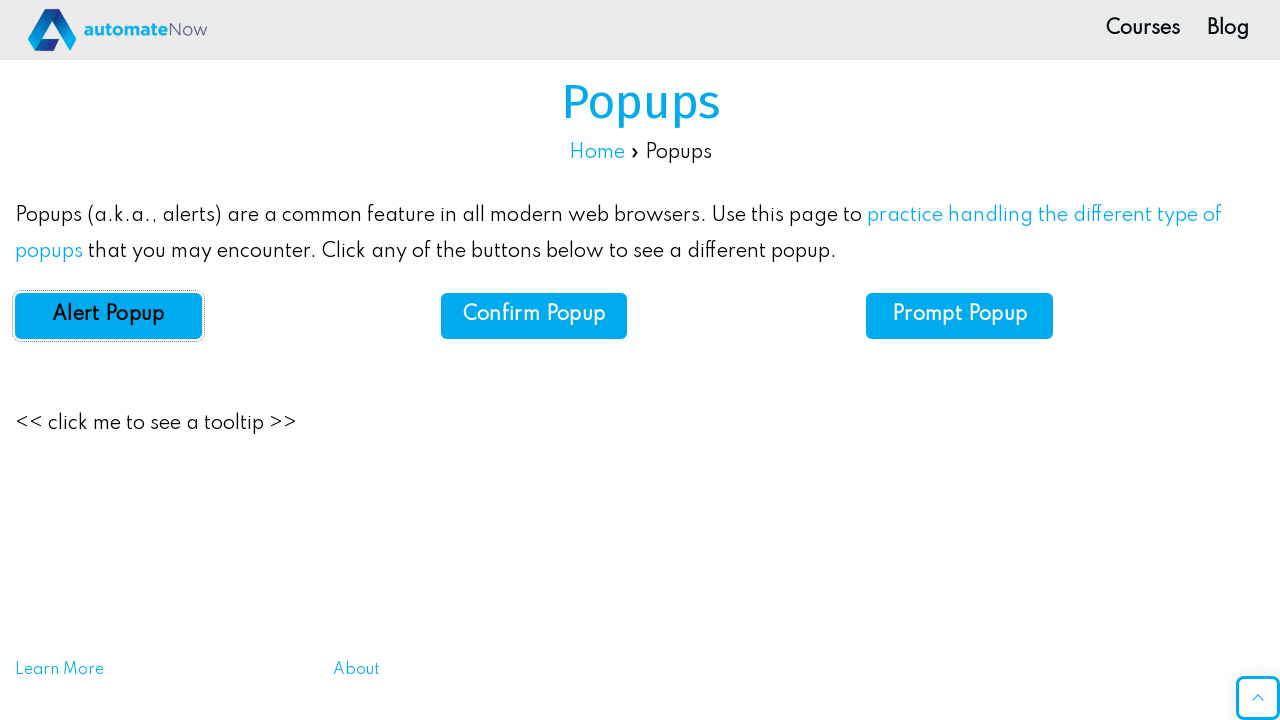